Tests JavaScript alert handling by clicking a button that triggers an alert and accepting it

Starting URL: https://the-internet.herokuapp.com/javascript_alerts

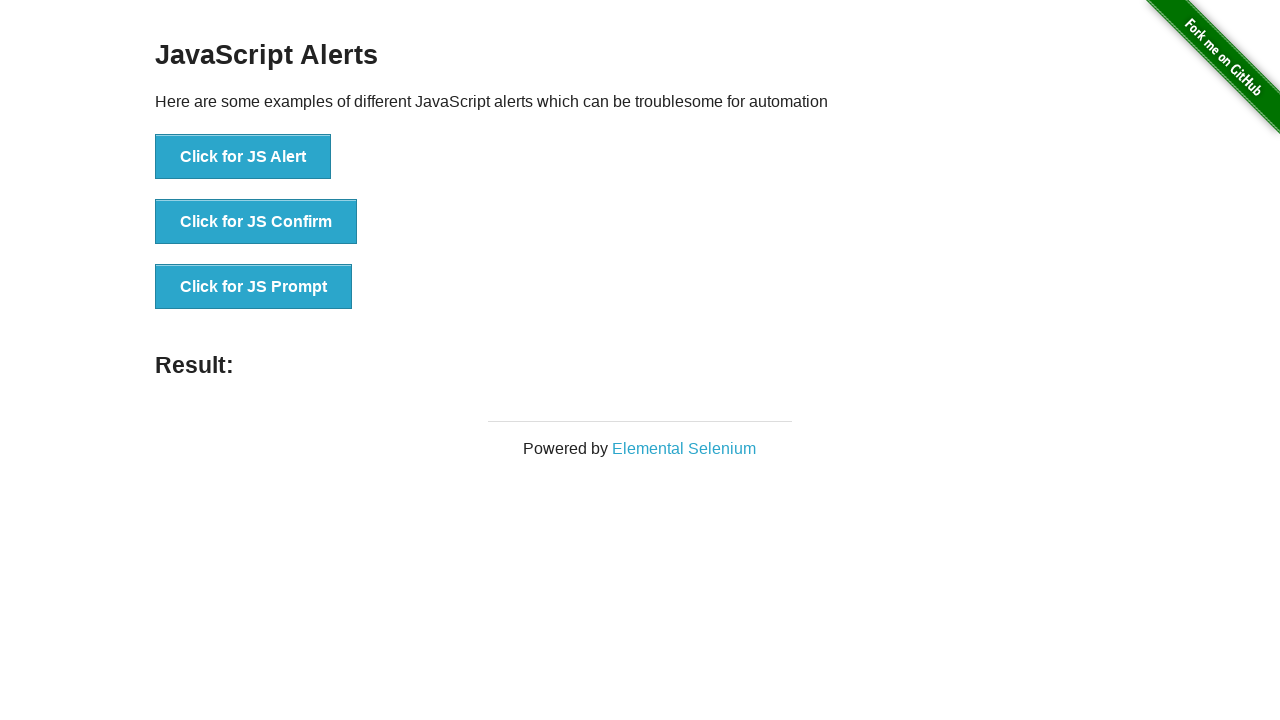

Set up dialog handler to automatically accept alerts
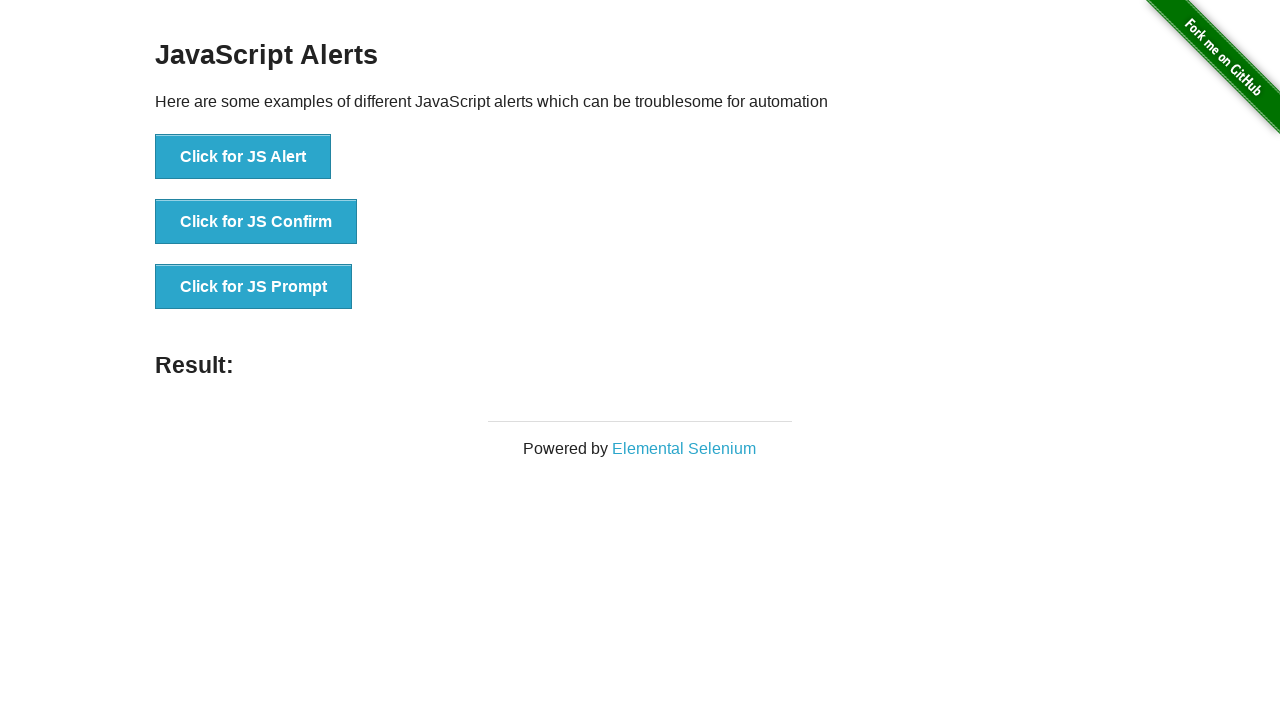

Clicked the JS Alert button to trigger alert at (243, 157) on button[onclick='jsAlert()']
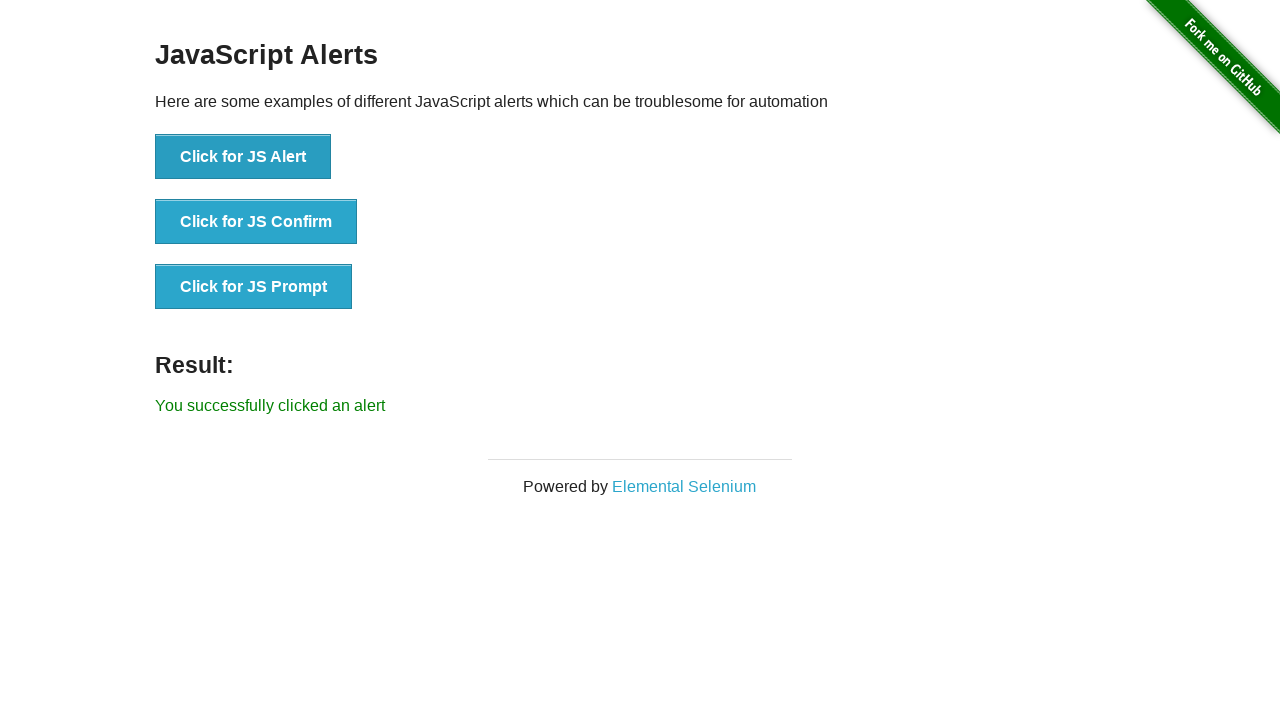

Alert was accepted and result message appeared
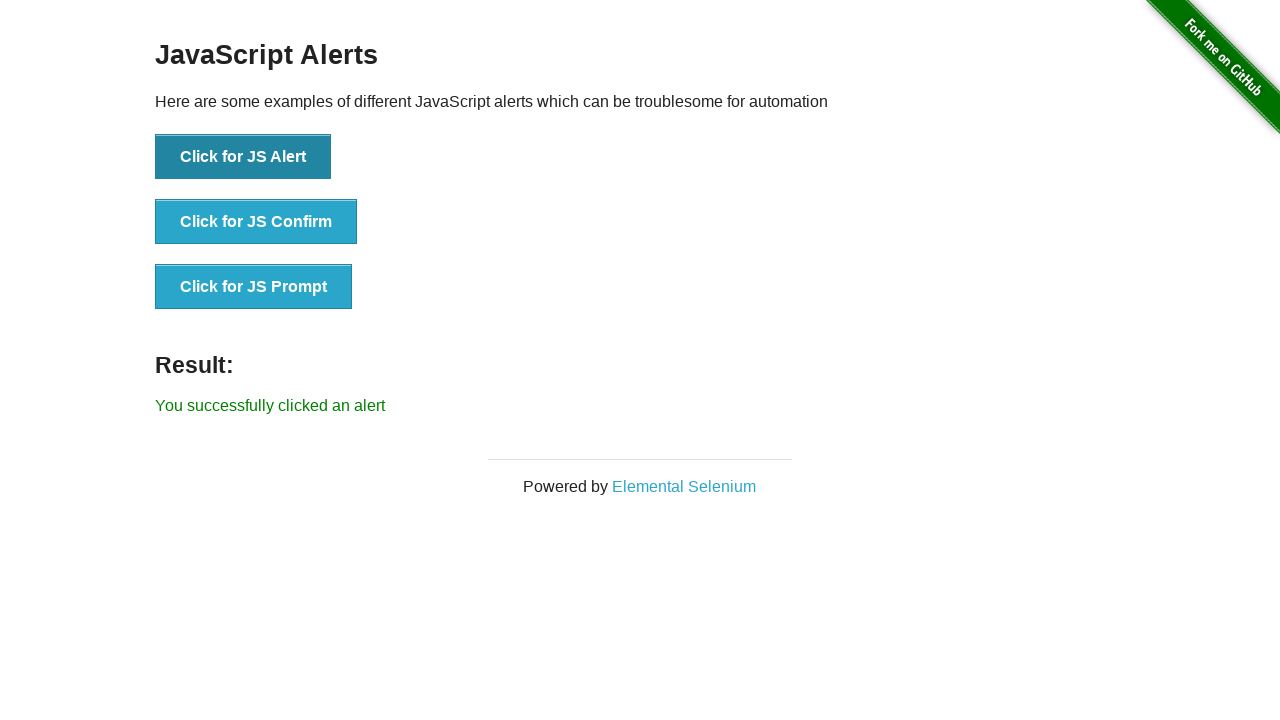

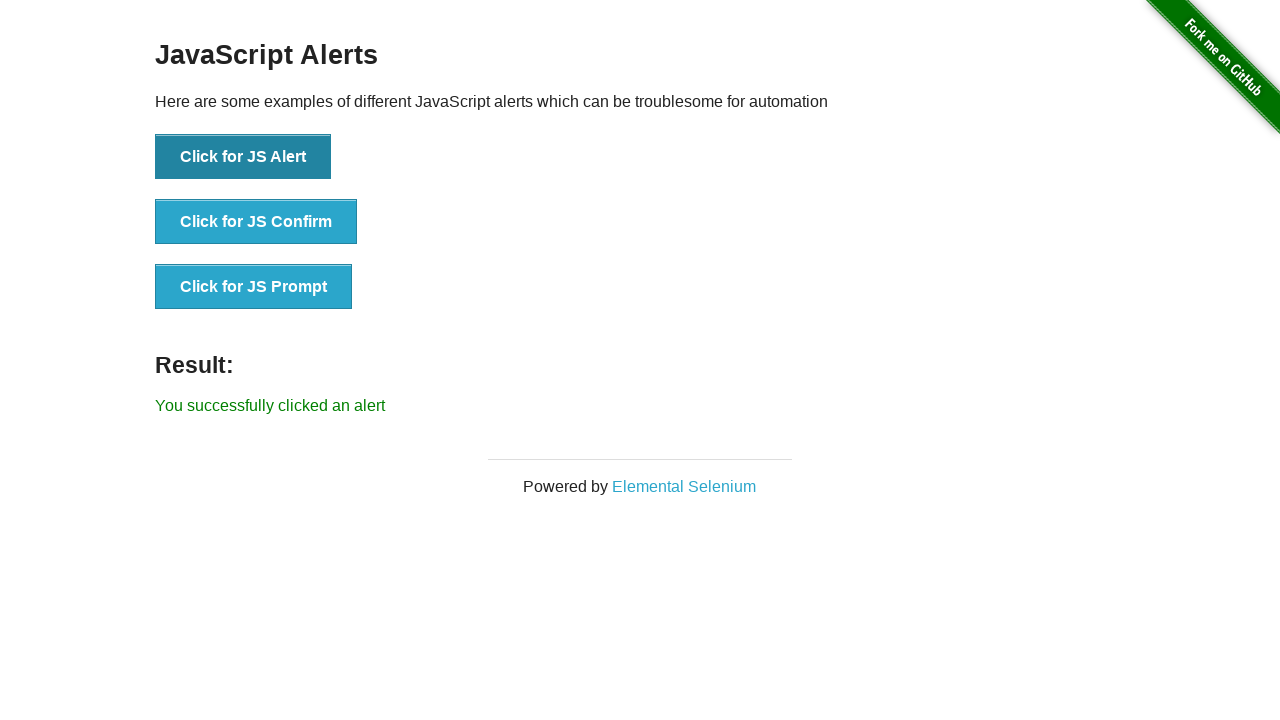